Tests drag and drop functionality by dragging an element to a drop zone

Starting URL: http://testautomationpractice.blogspot.com/

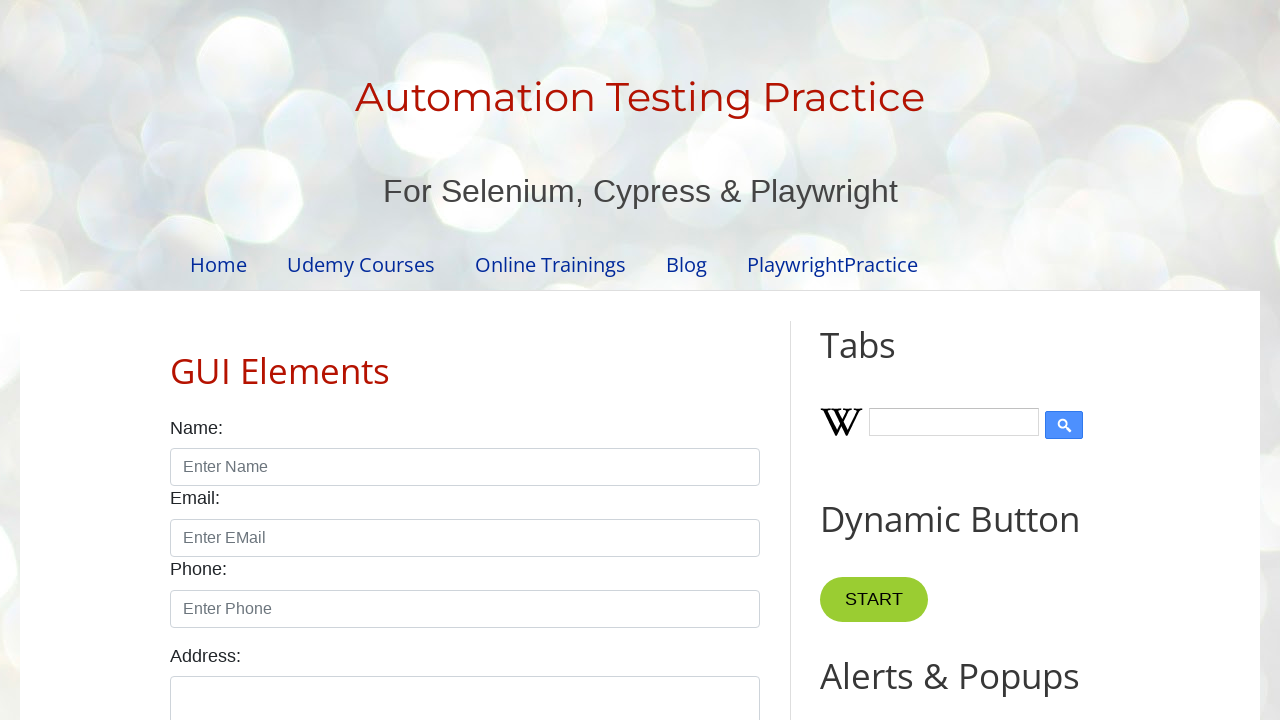

Waited for draggable element to load
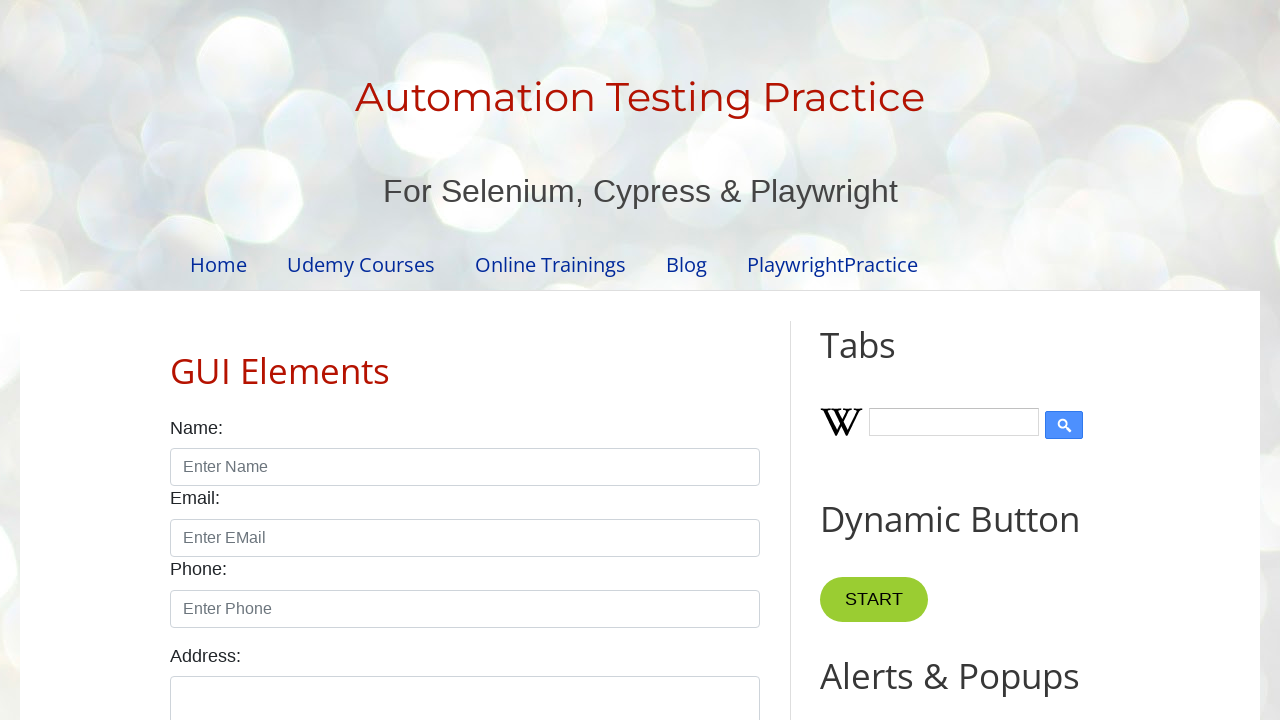

Waited for droppable element to load
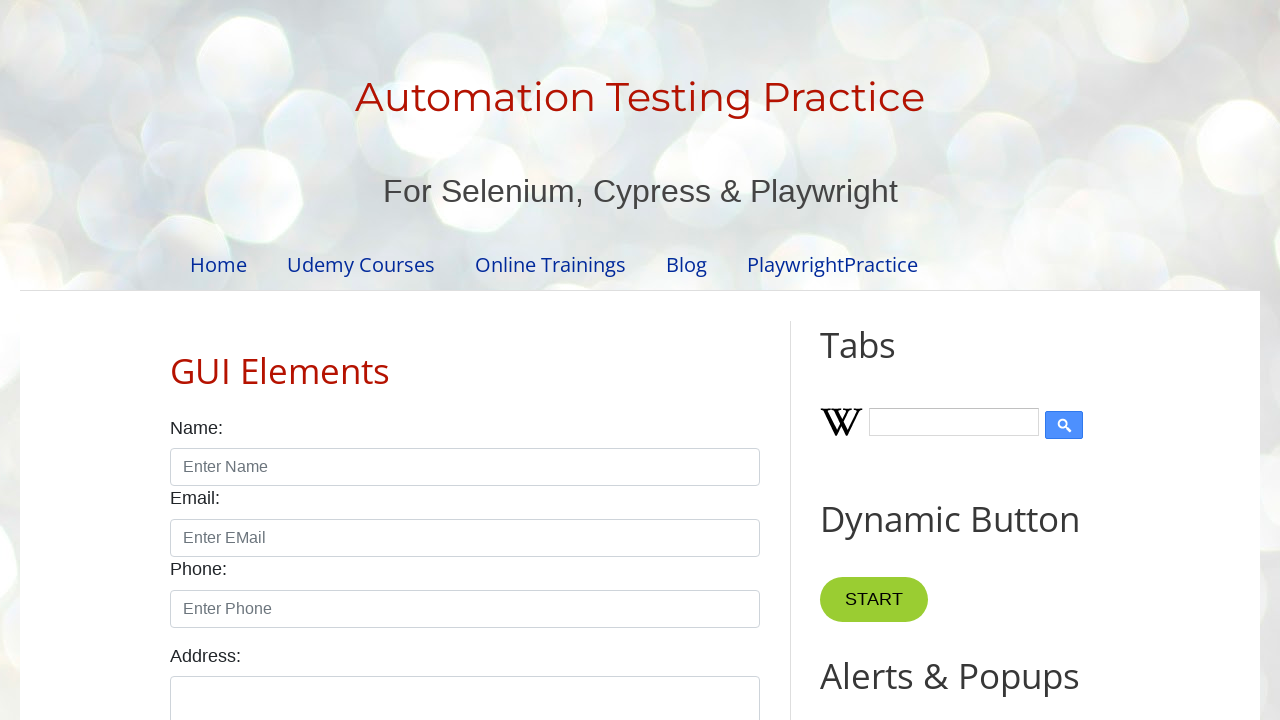

Dragged element from #draggable to #droppable at (1015, 386)
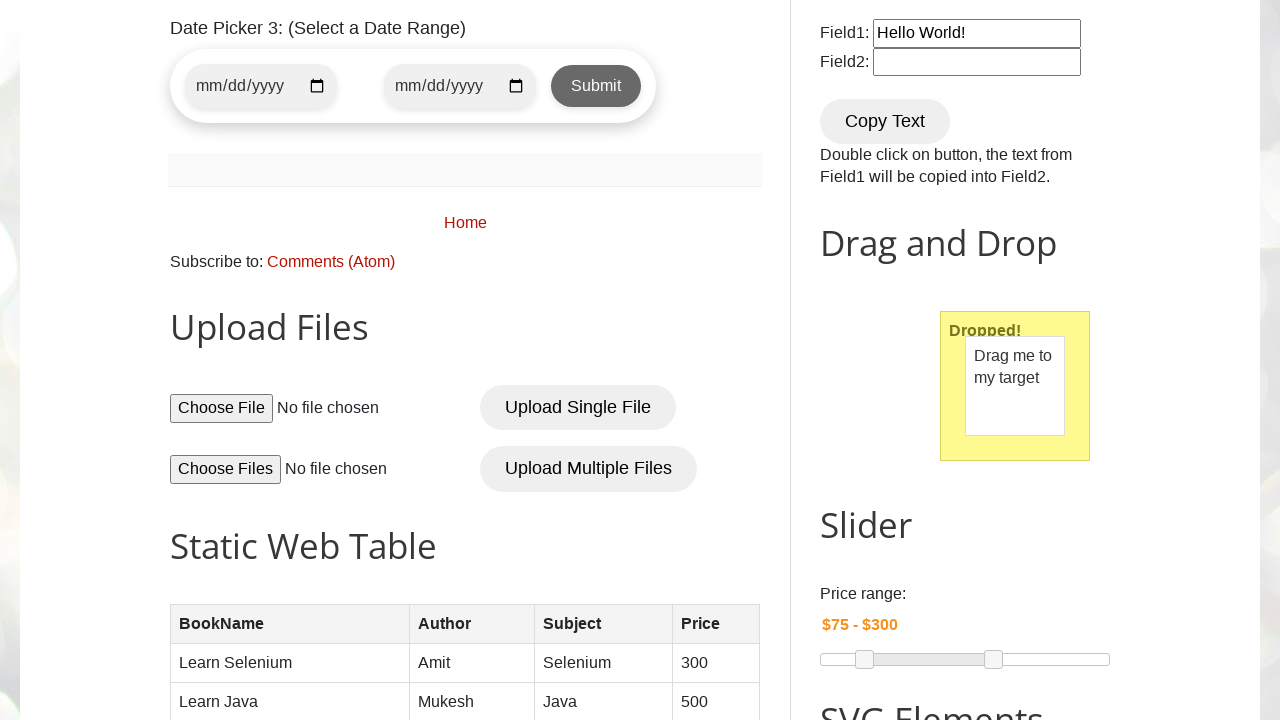

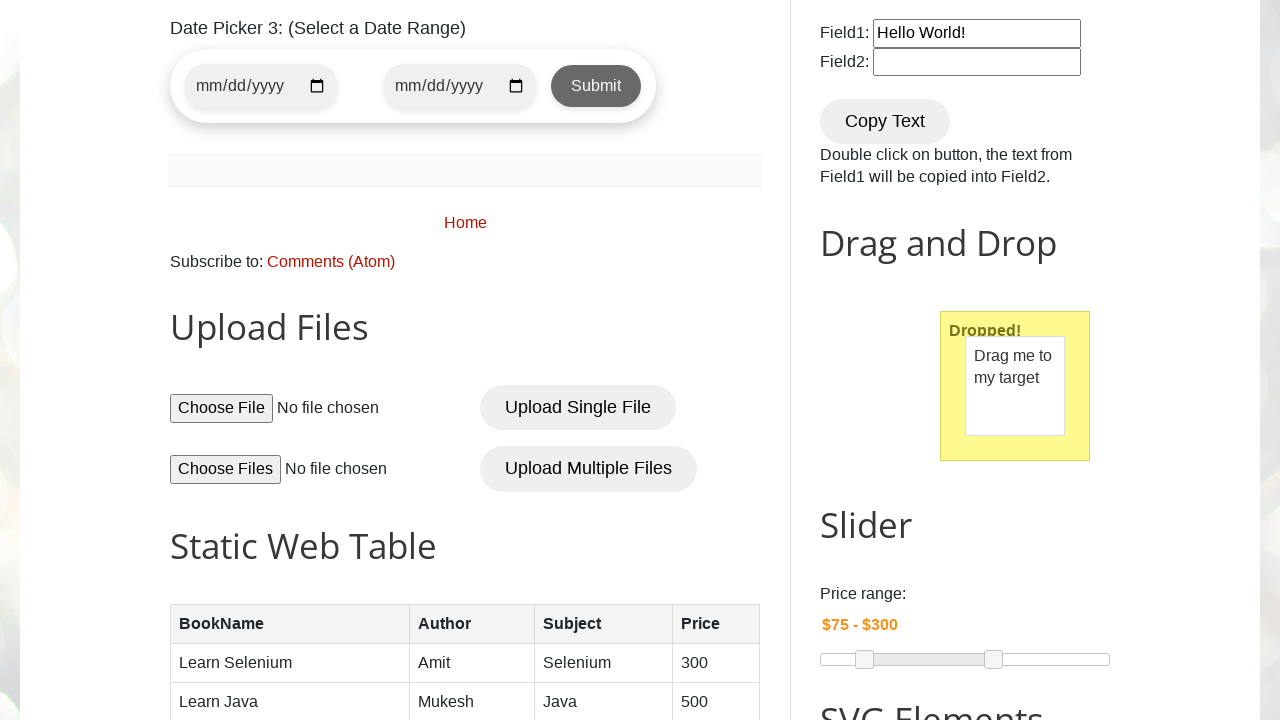